Tests submitting an empty name field by clicking through adventure buttons and pressing Enter on an empty input field

Starting URL: https://dusbez5zif8yv.cloudfront.net/

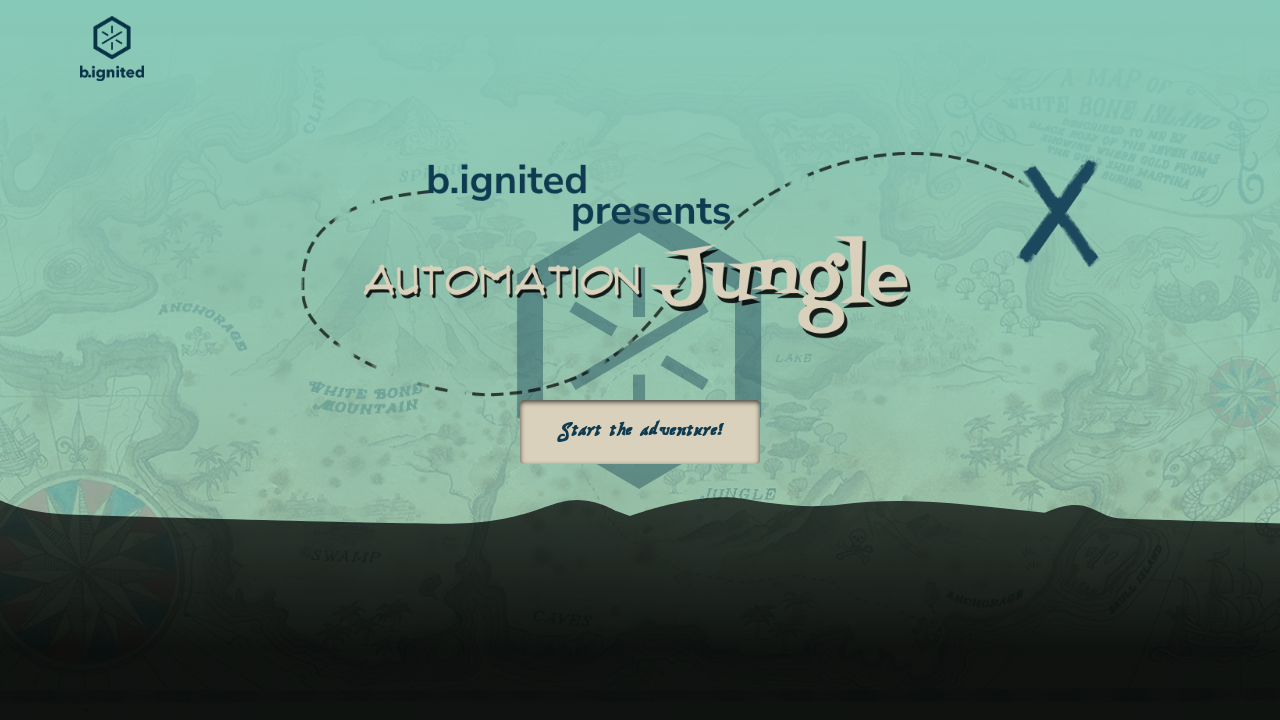

Clicked 'Start the adventure!' button at (640, 432) on internal:role=button[name="Start the adventure!"i]
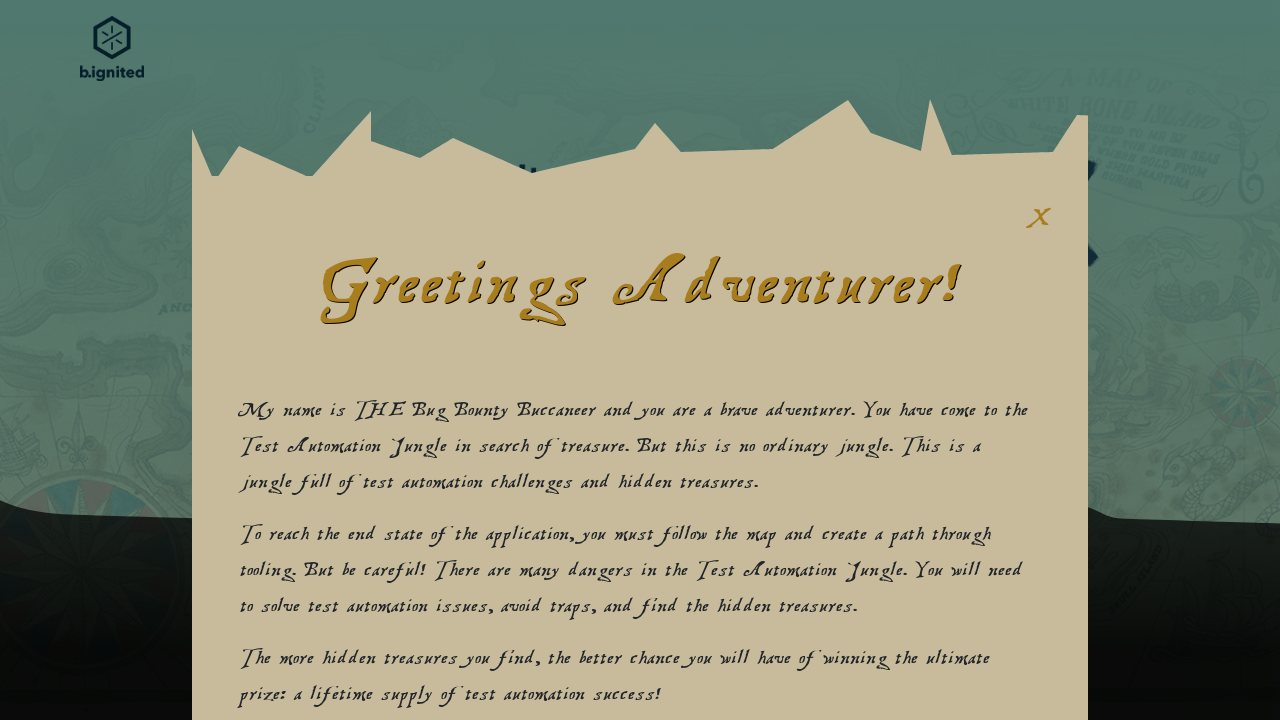

Clicked 'Start your journey' button at (349, 468) on internal:role=button[name="Start your journey"i]
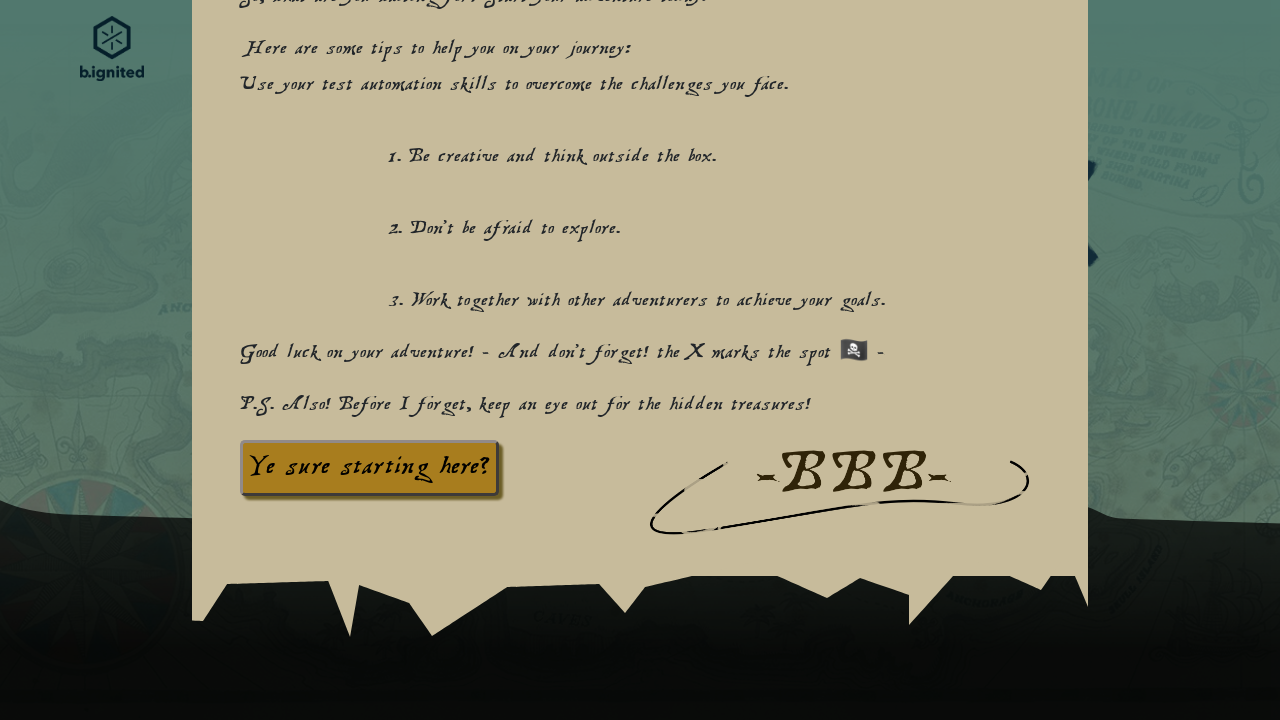

Clicked 'Ye sure starting here?' confirmation button at (370, 468) on internal:role=button[name="Ye sure starting here?"i]
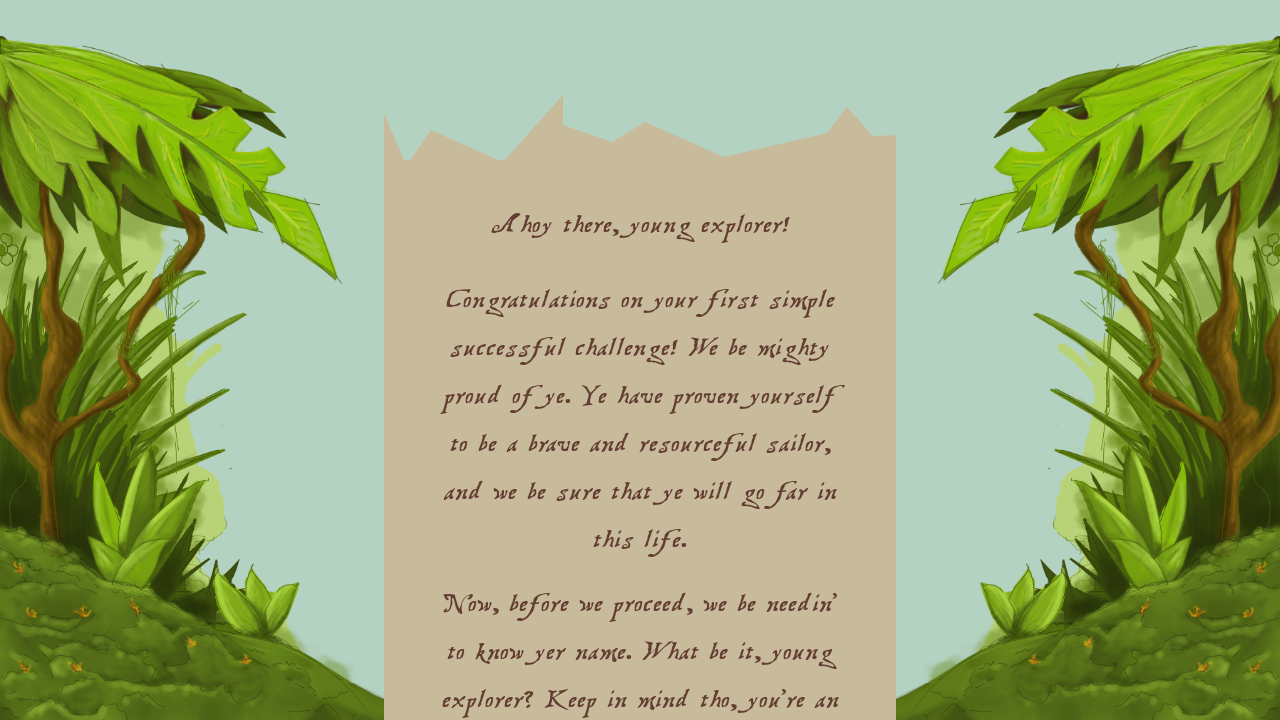

Clicked on name input field at (640, 422) on internal:attr=[placeholder="Your name please!"i]
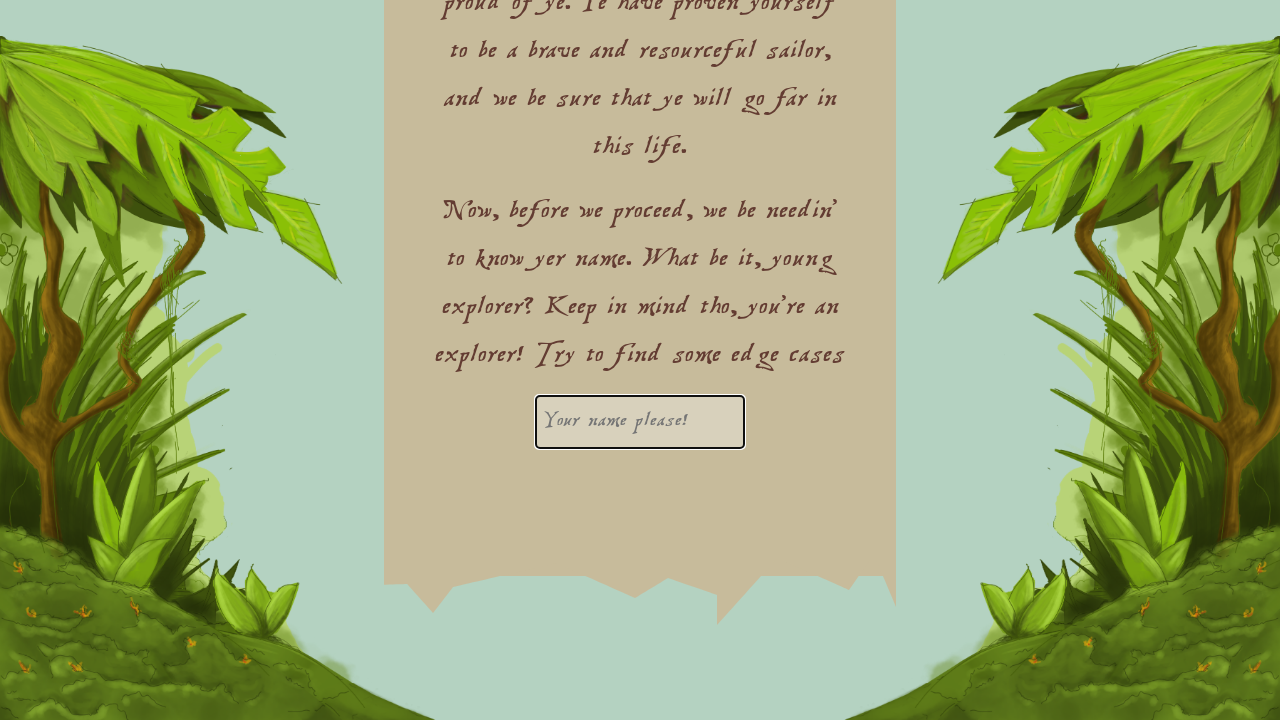

Pressed Enter on empty name input field to test empty field submission on internal:attr=[placeholder="Your name please!"i]
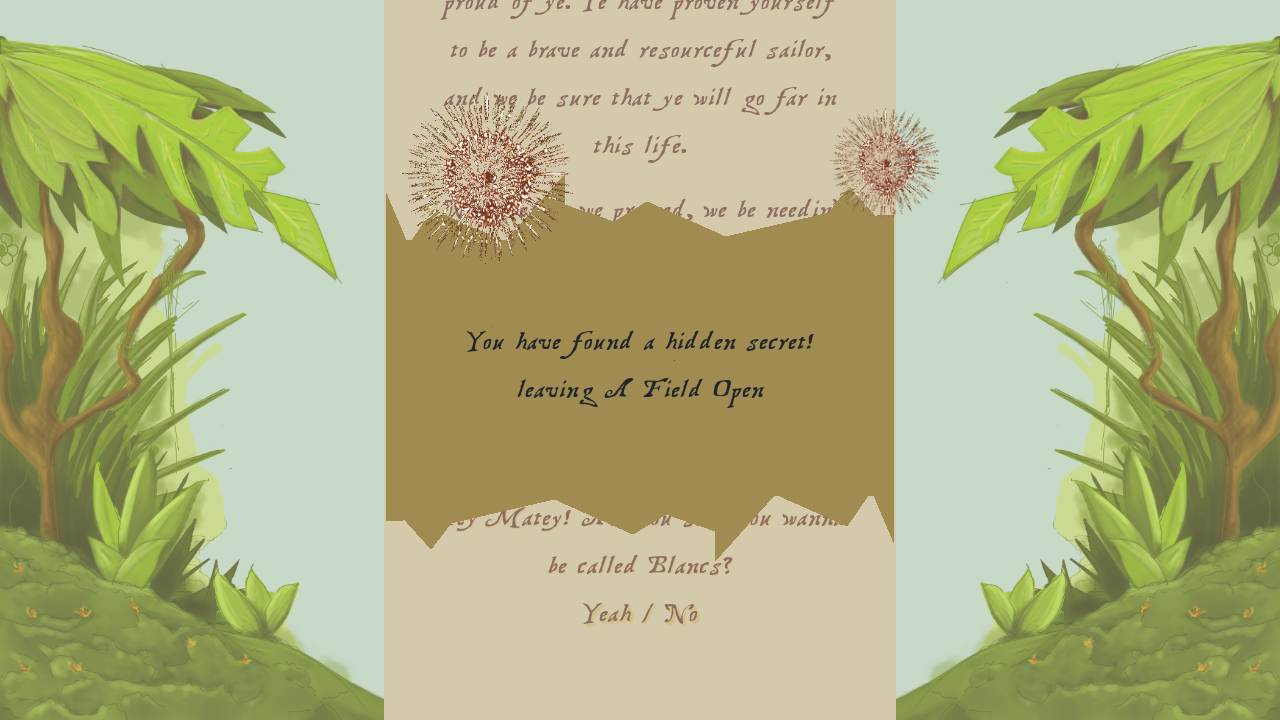

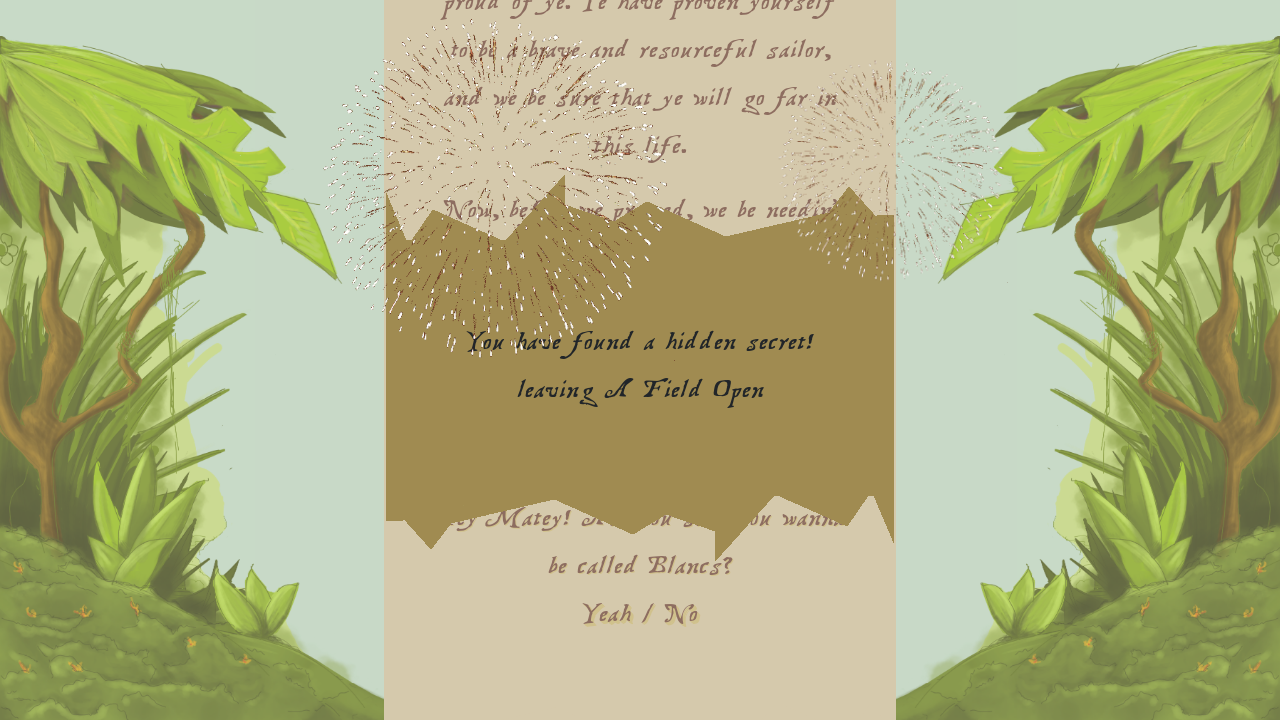